Tests browser navigation forward functionality by navigating to GitHub, going back, then going forward and verifying the URL returns to GitHub

Starting URL: https://github.com/

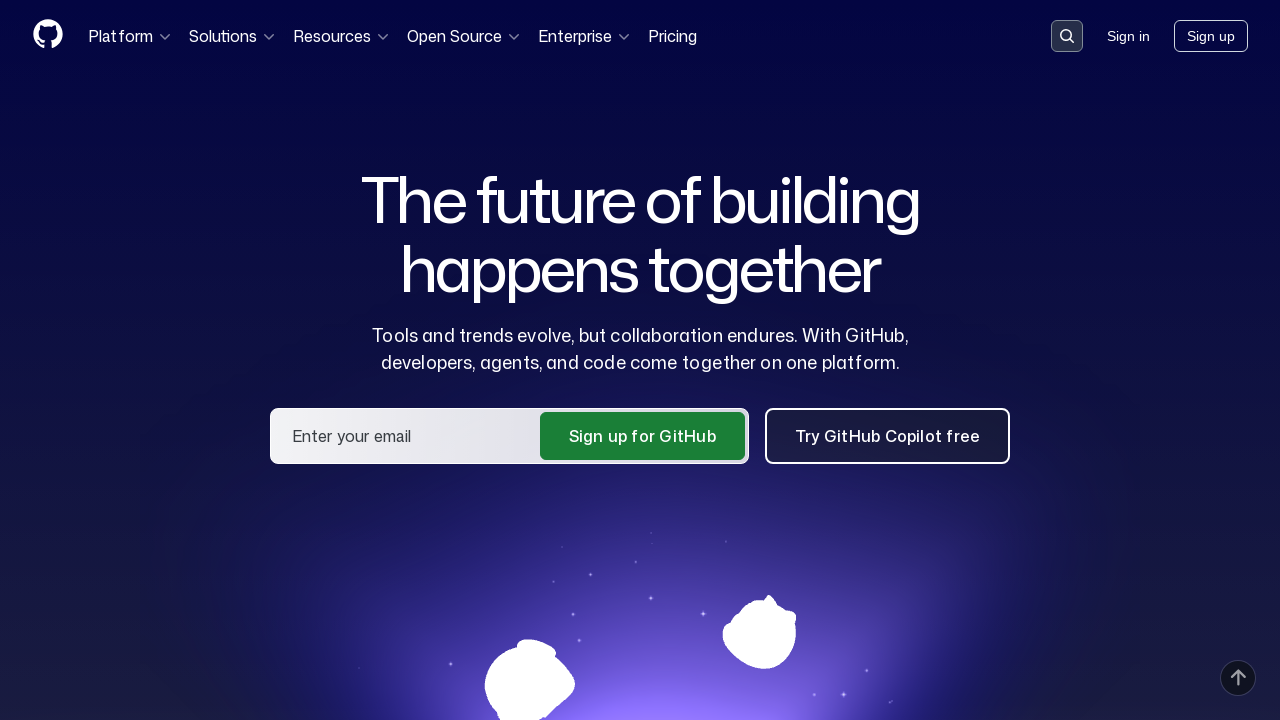

Navigated back in browser history
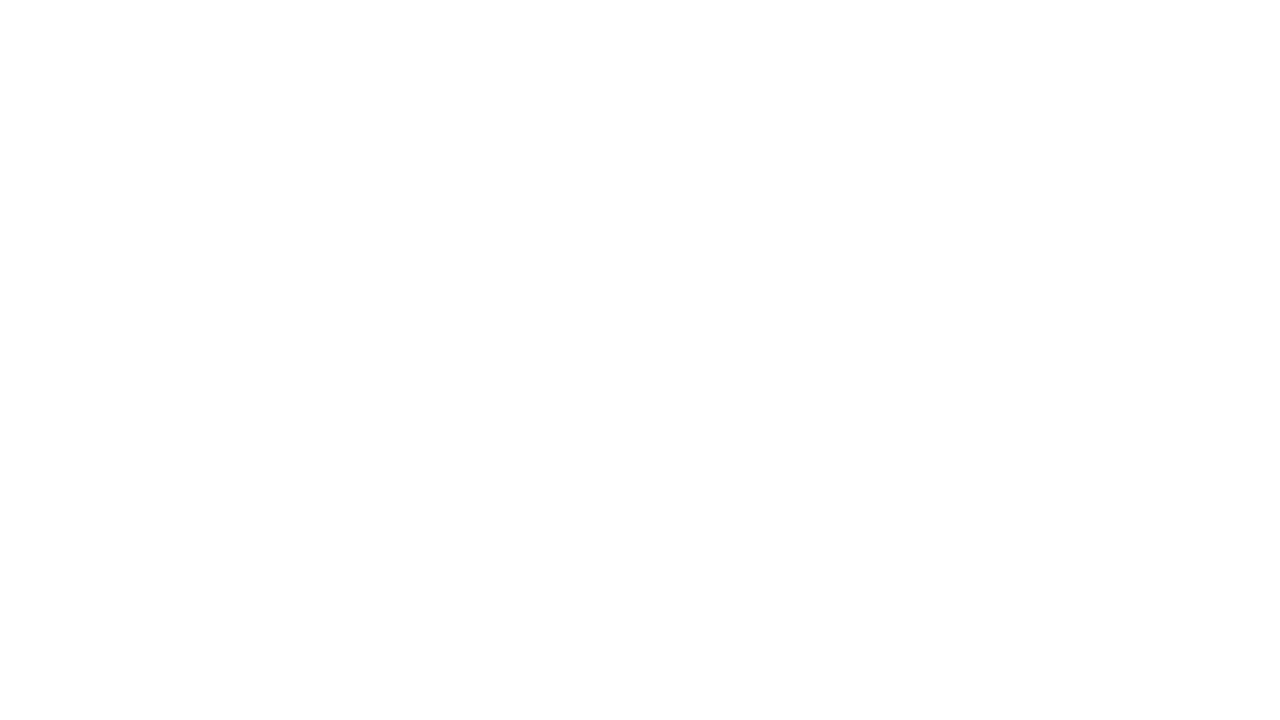

Navigated forward in browser history
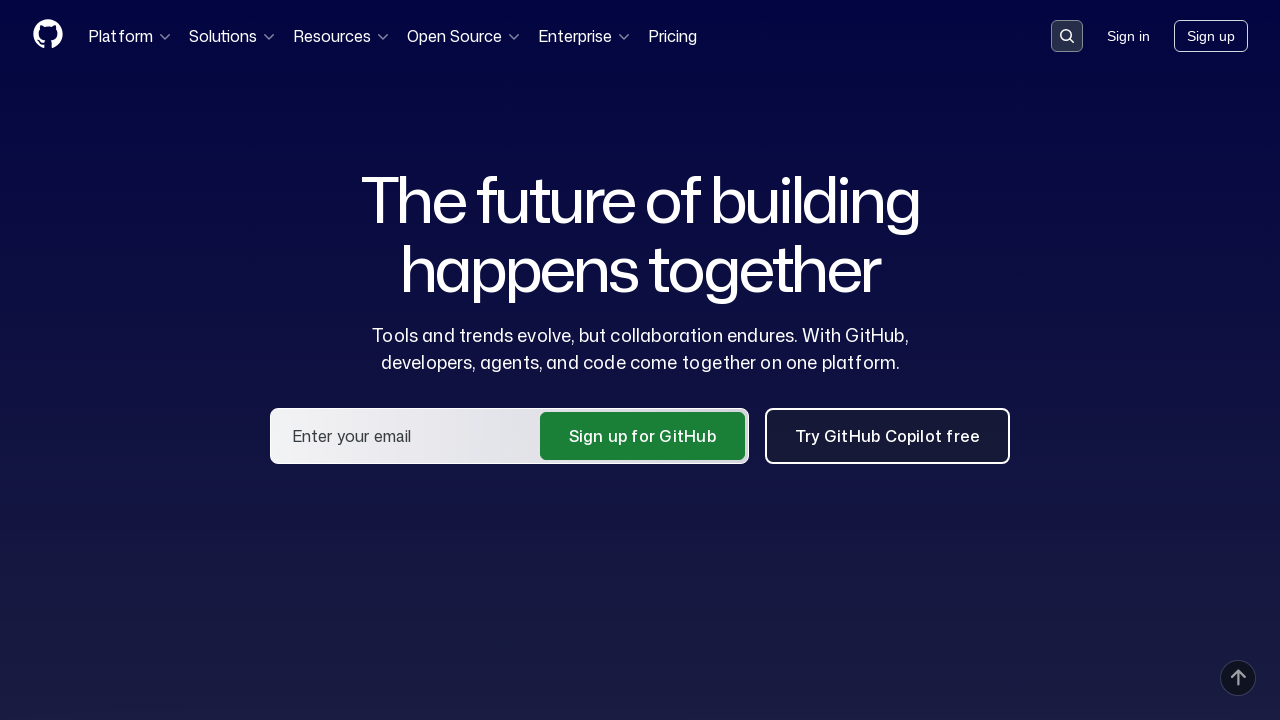

Verified that URL returned to GitHub homepage
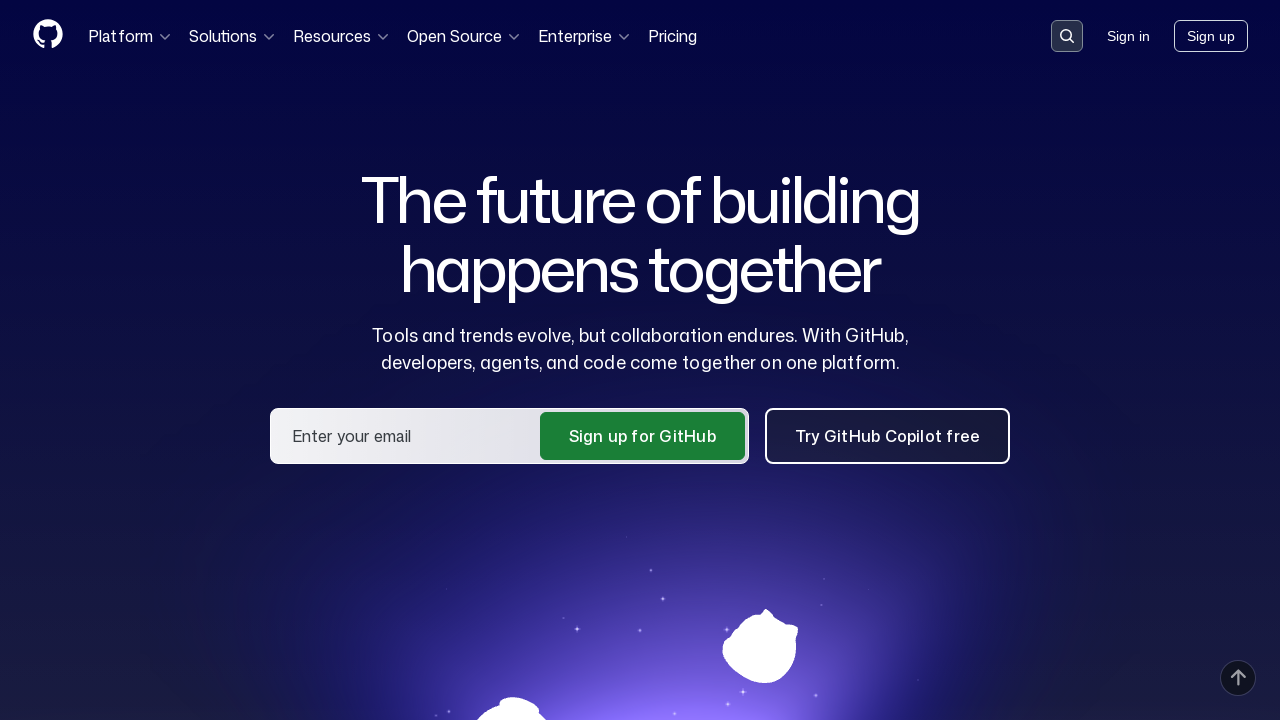

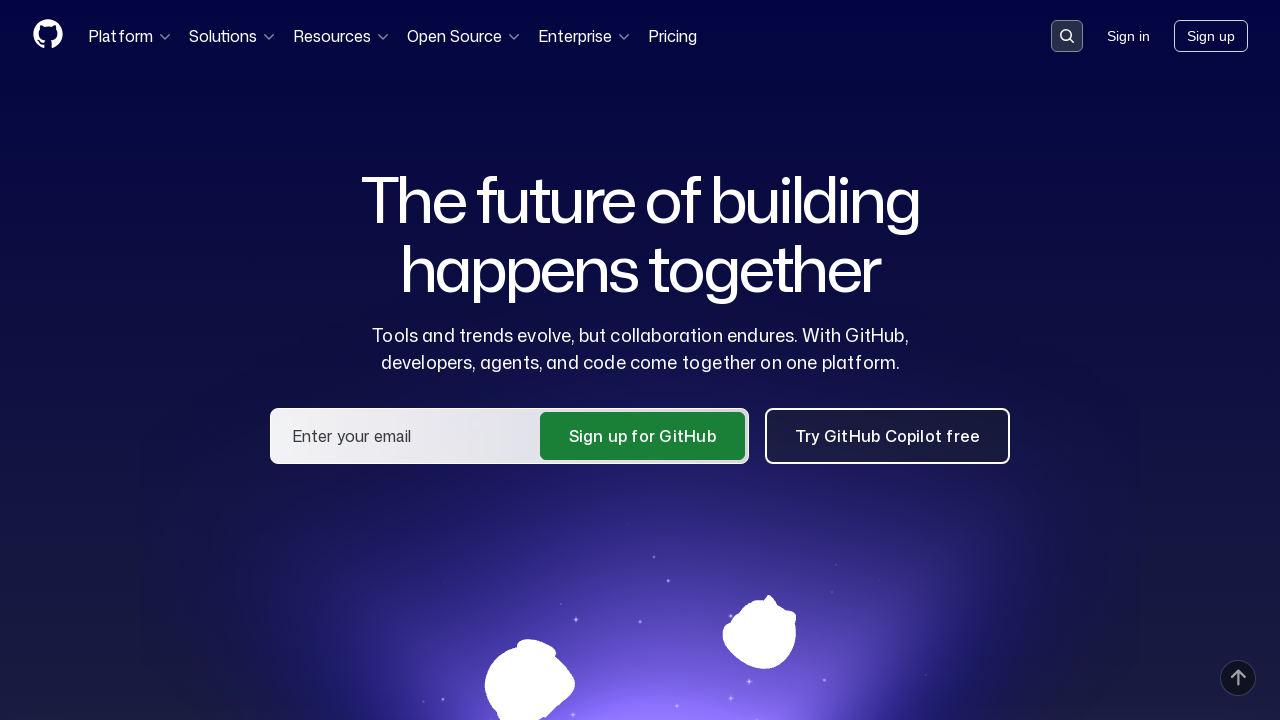